Navigates to a product page, switches to the reviews tab, and submits a product review with rating and comment

Starting URL: https://practice.automationtesting.in/

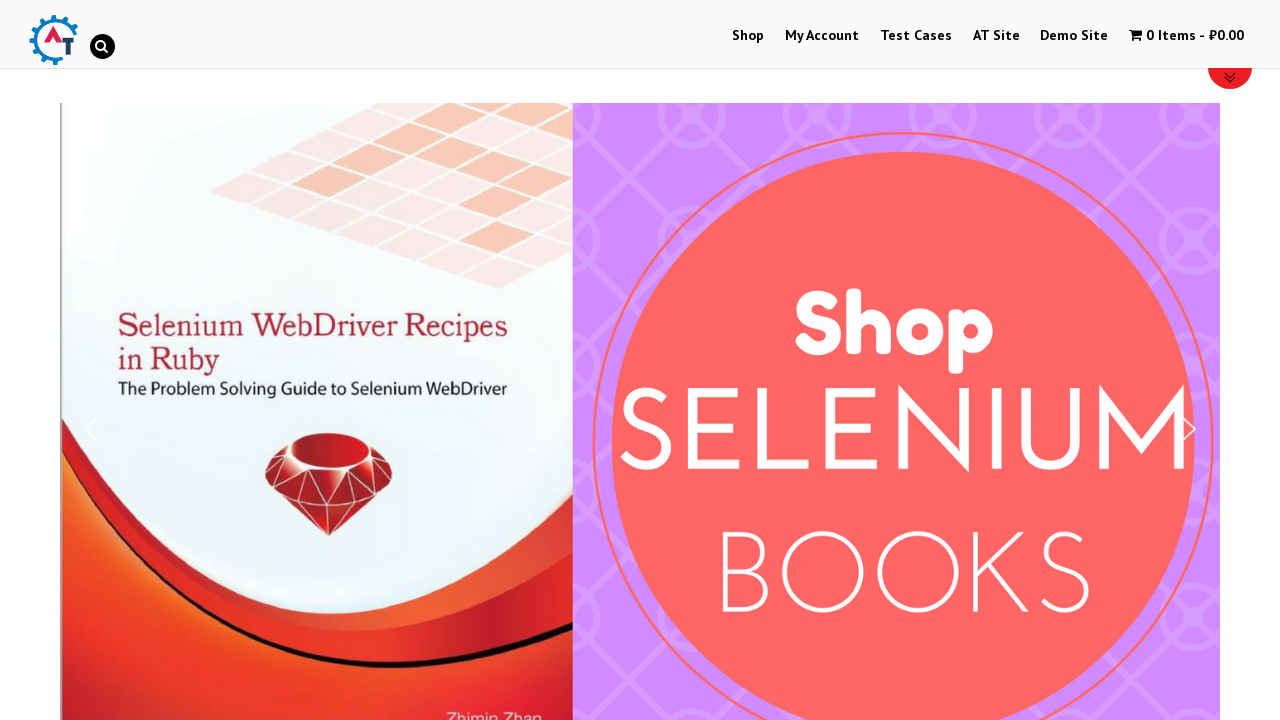

Scrolled down 300 pixels to view products
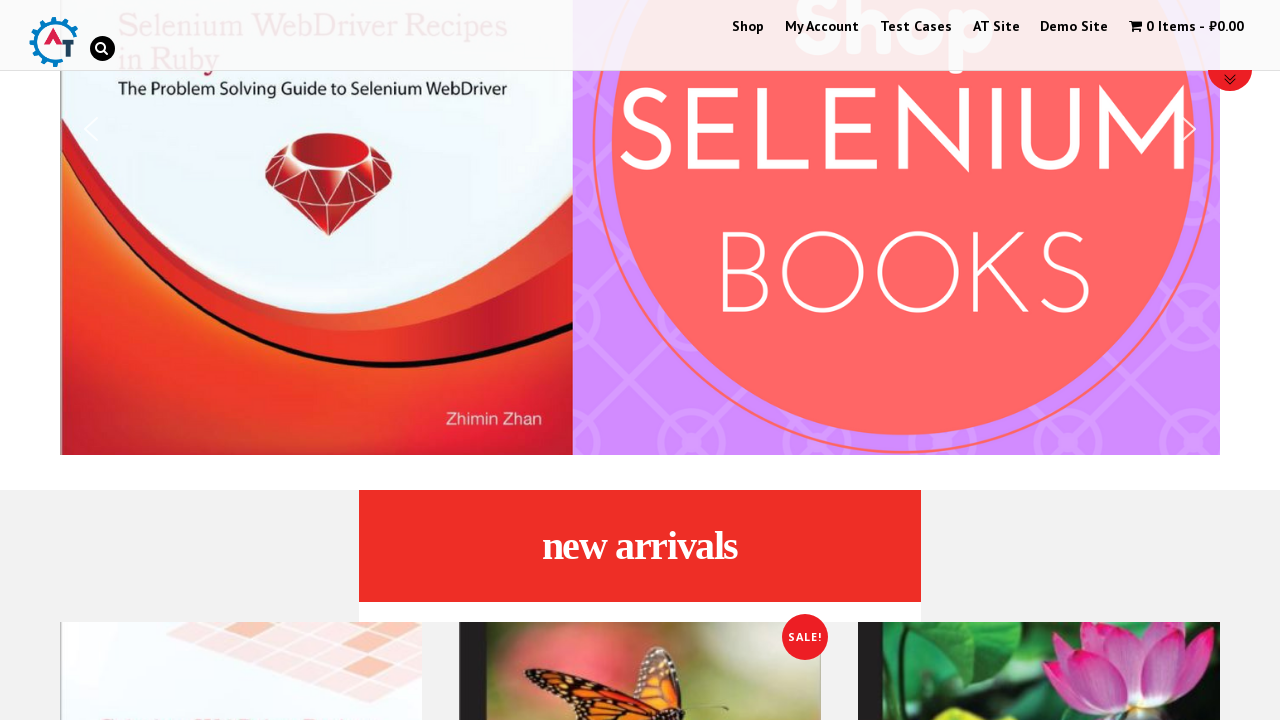

Clicked on the first product at (241, 458) on .themify_builder_sub_row.sub_row_1-0-2>.sub_column:nth-child(1) a
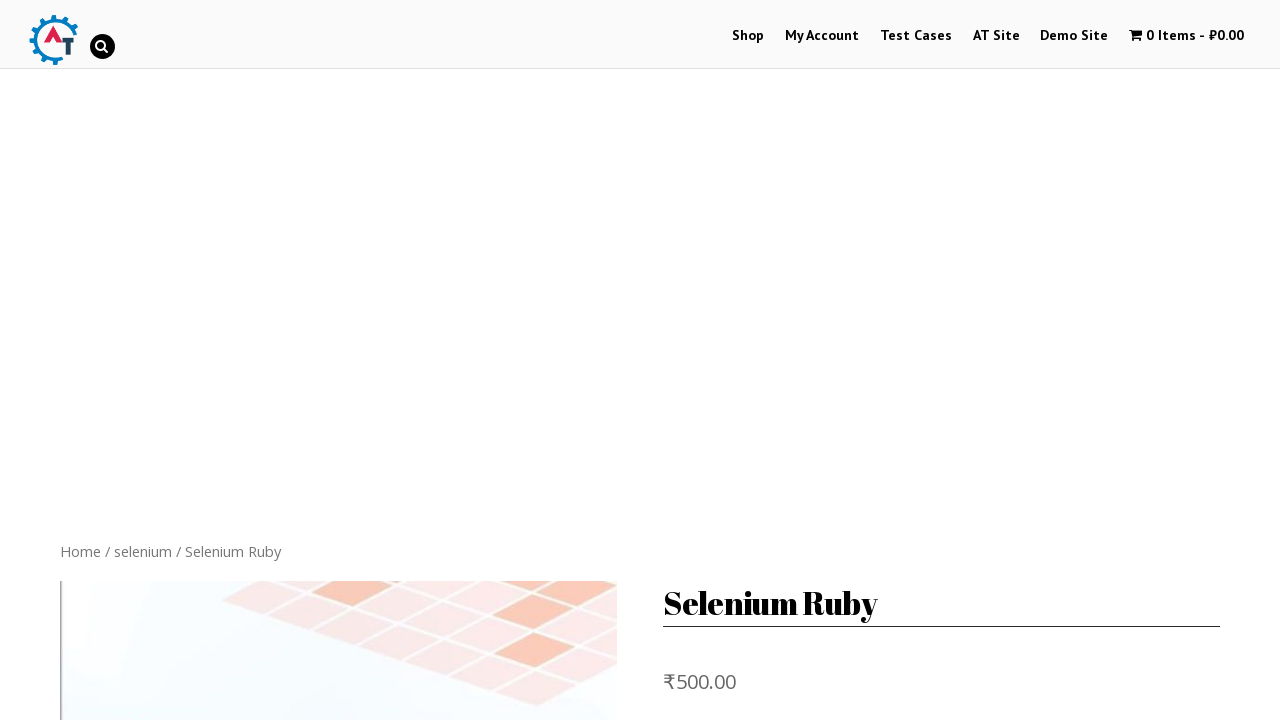

Switched to Reviews tab at (309, 360) on .reviews_tab>a
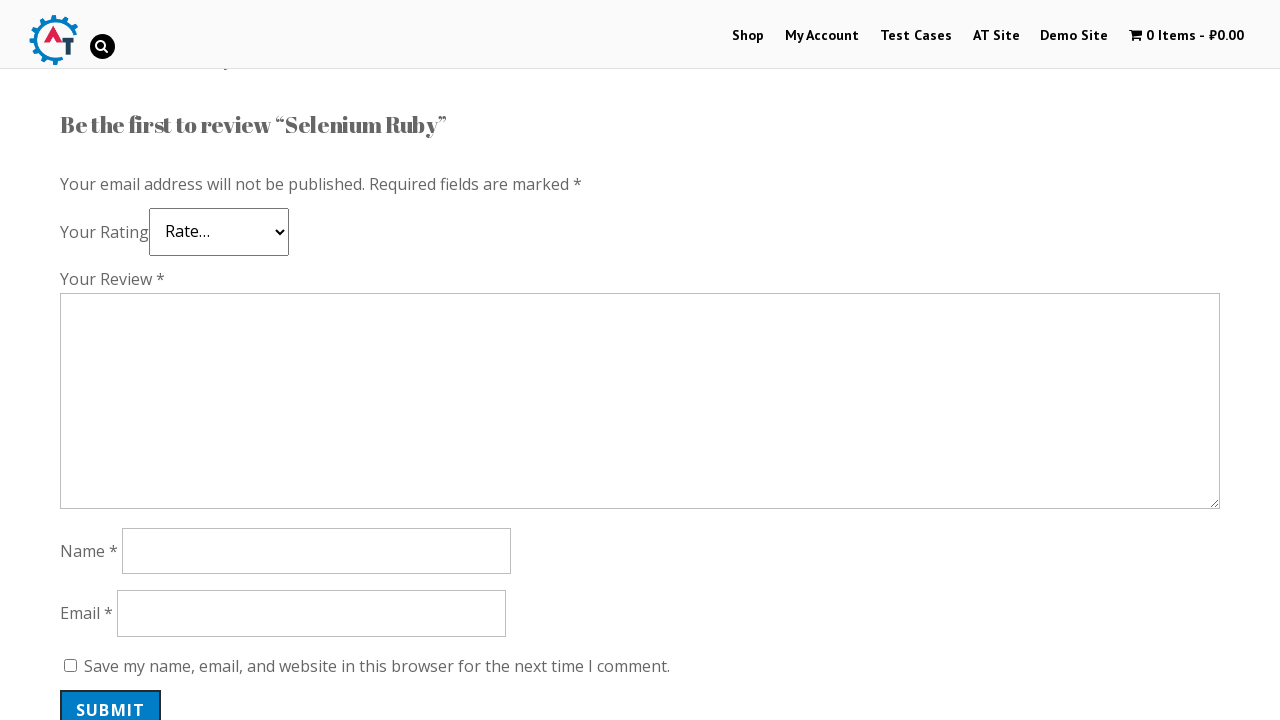

Selected 5-star rating at (132, 244) on a.star-5
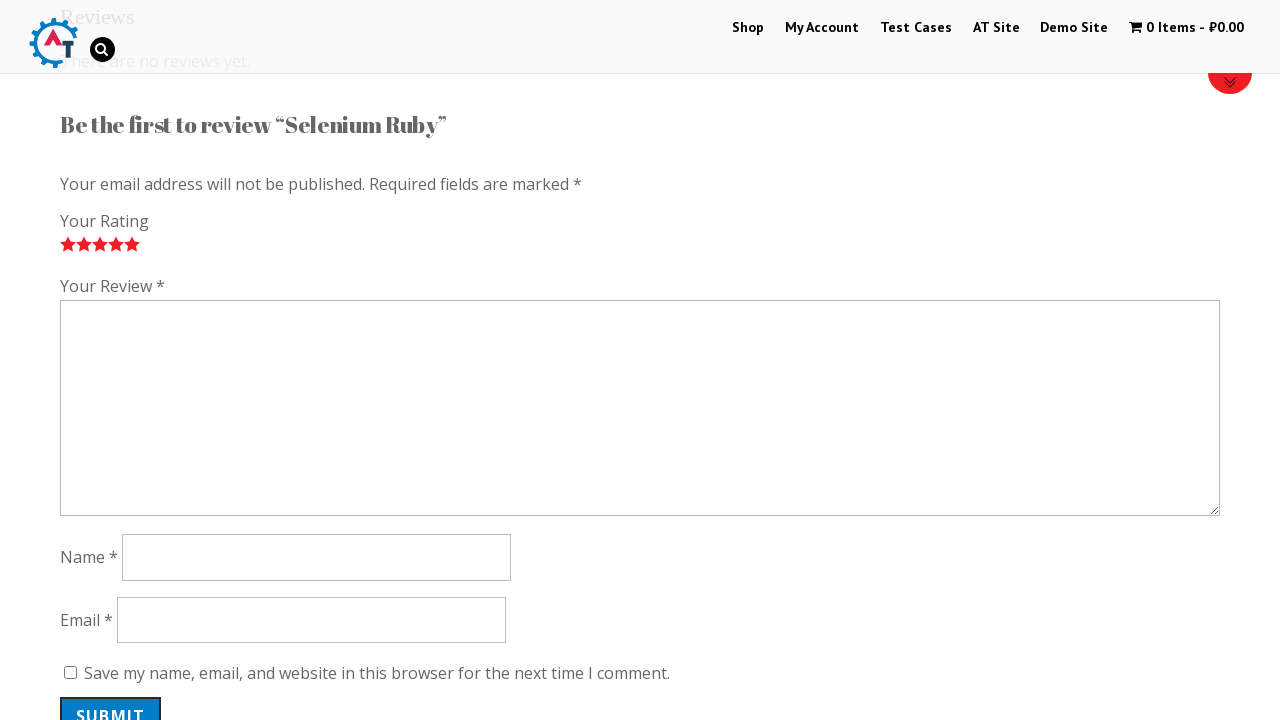

Entered review comment: 'Nice book!' on #comment
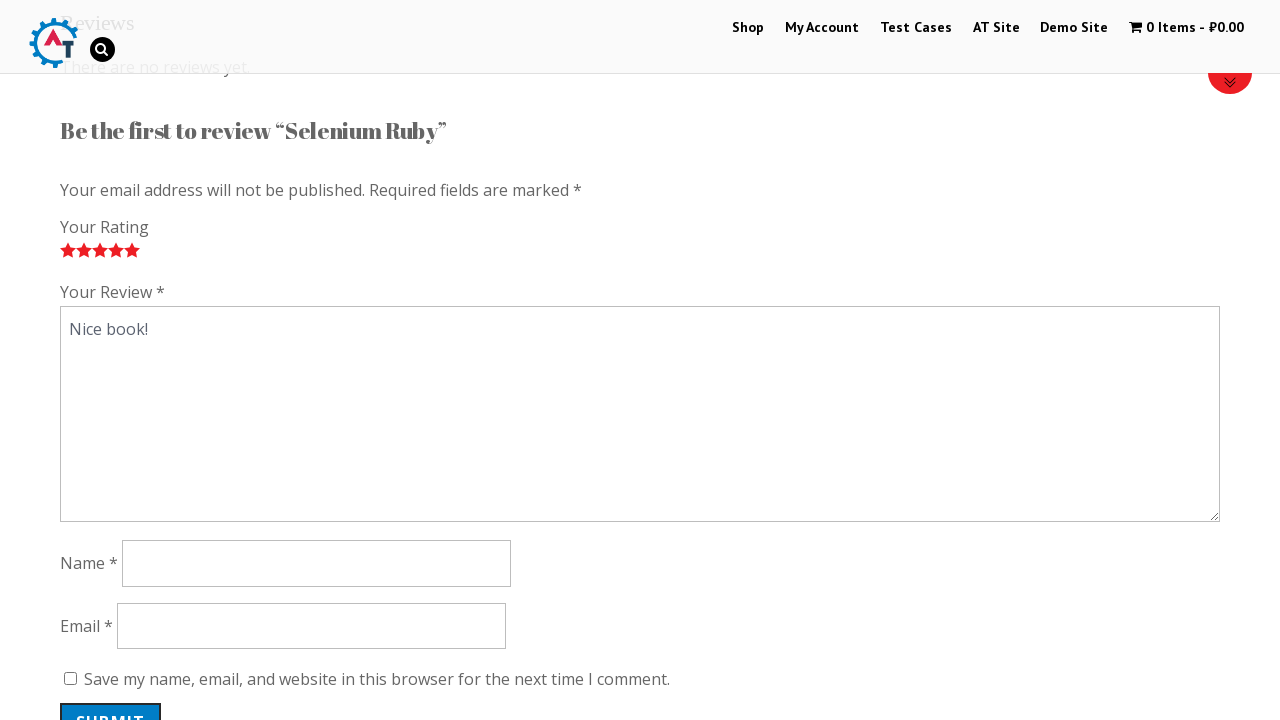

Entered reviewer name: 'Marcus Fenix' on #author
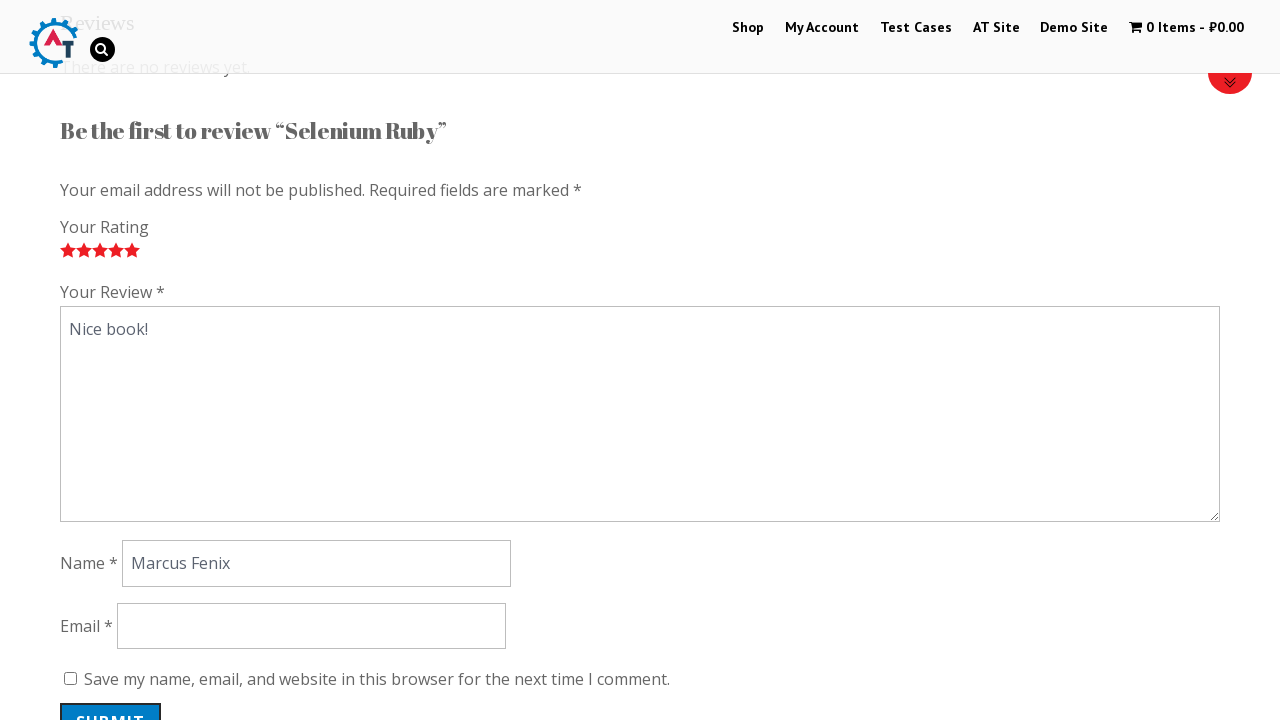

Entered reviewer email: 'MarcusFenix@gears.com' on #email
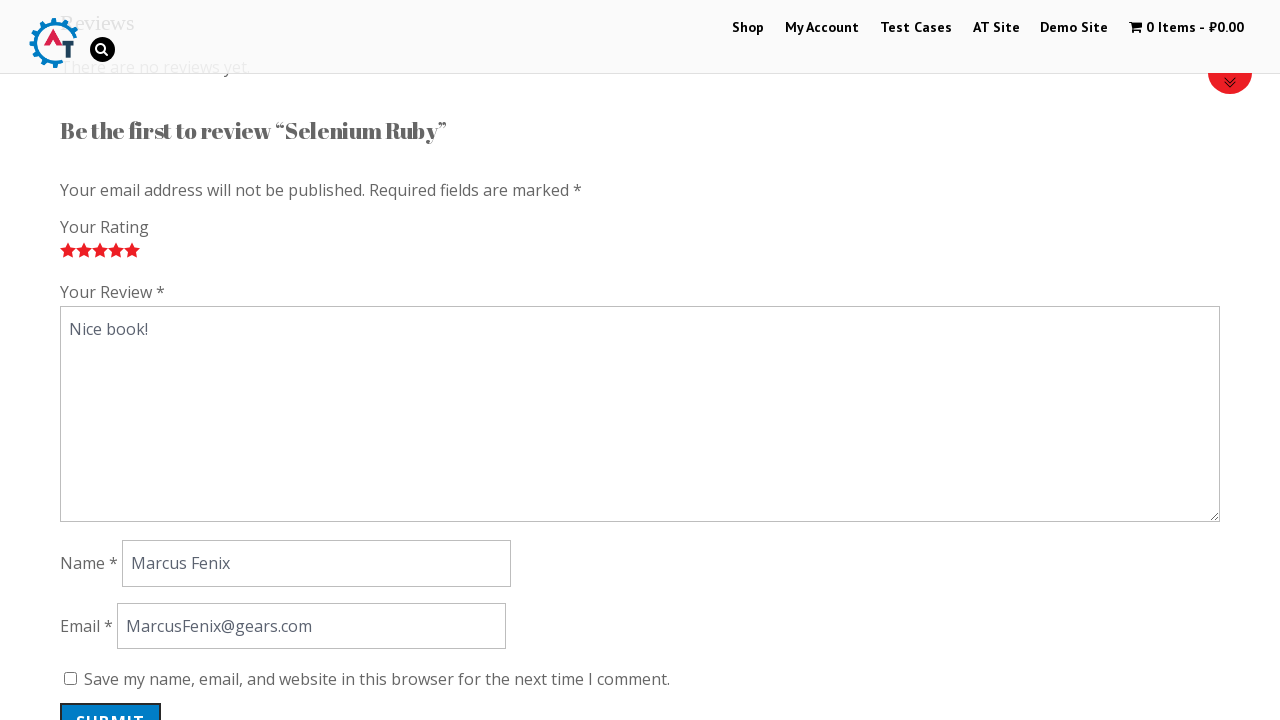

Submitted the product review at (111, 700) on #submit
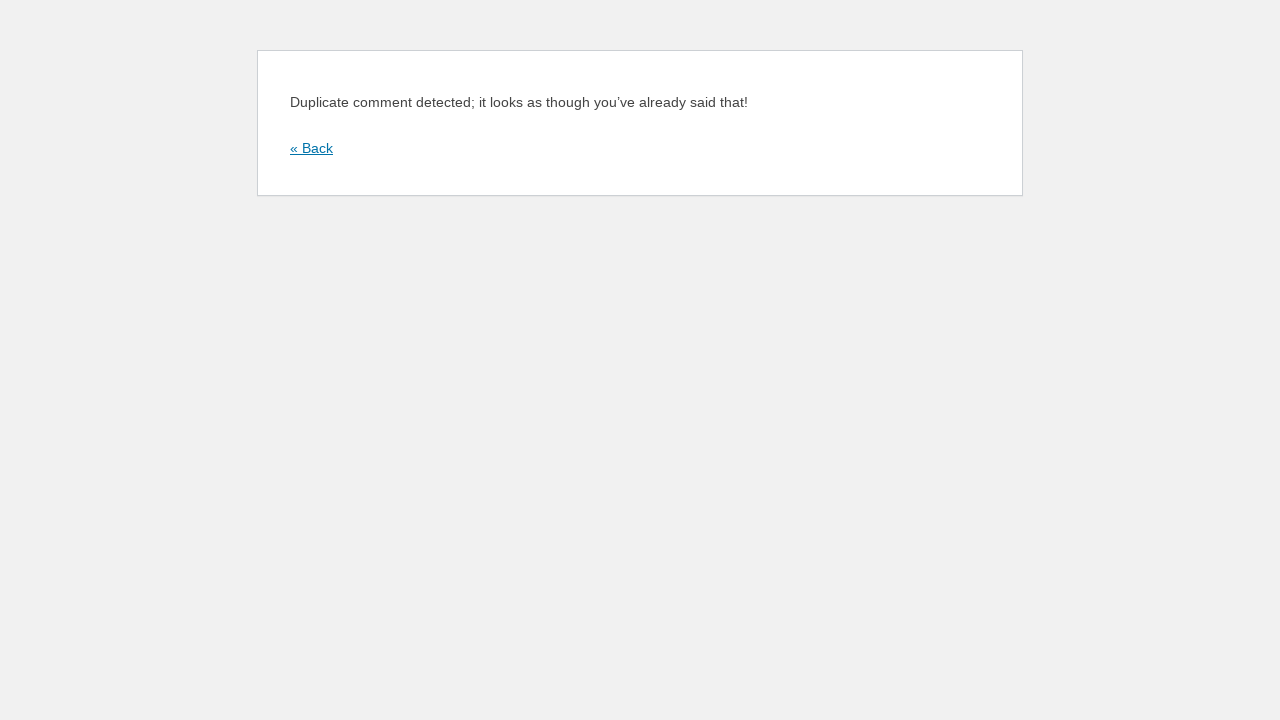

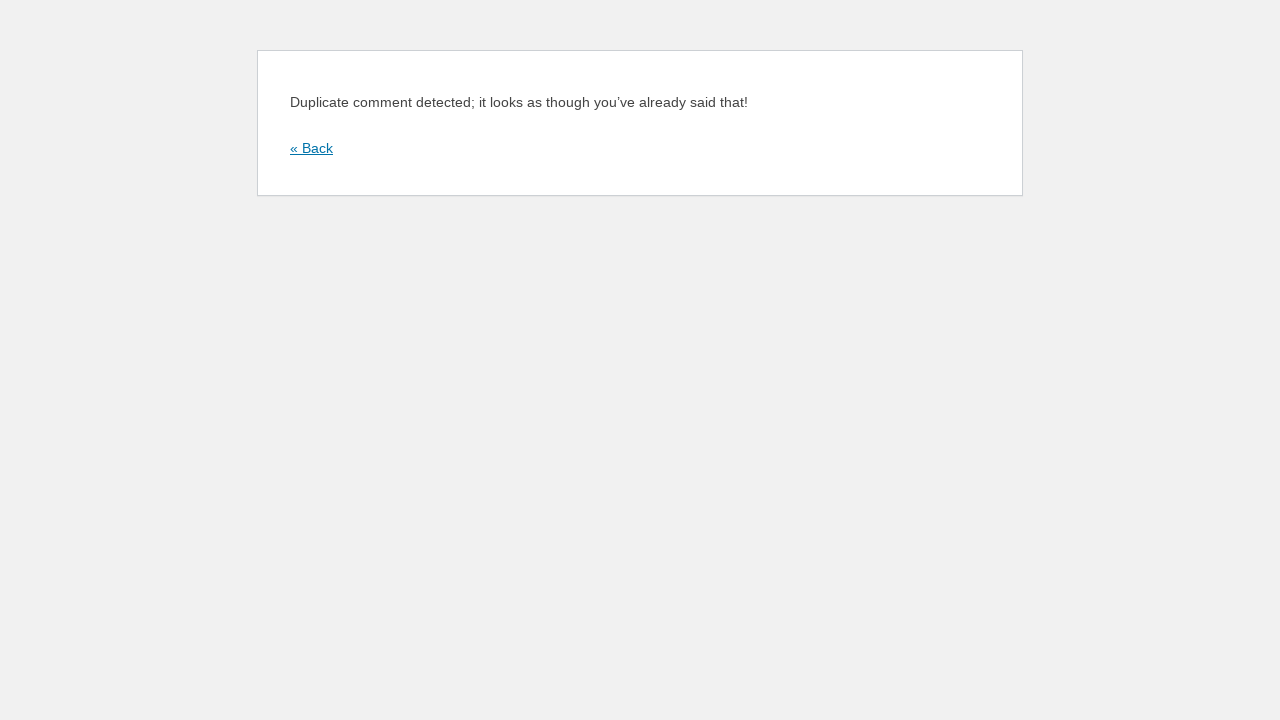